Tests navigation to the password recovery page by clicking the forgot password link

Starting URL: https://b2c.passport.rt.ru

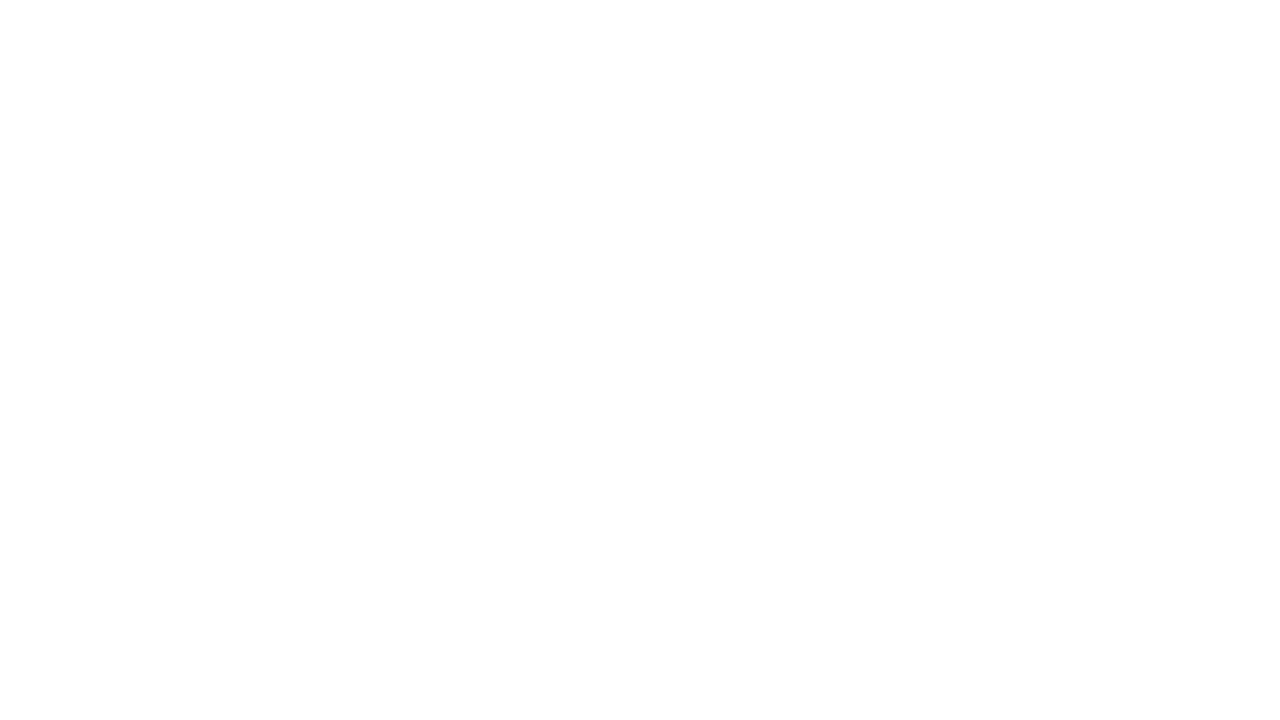

Waited for page to load (networkidle)
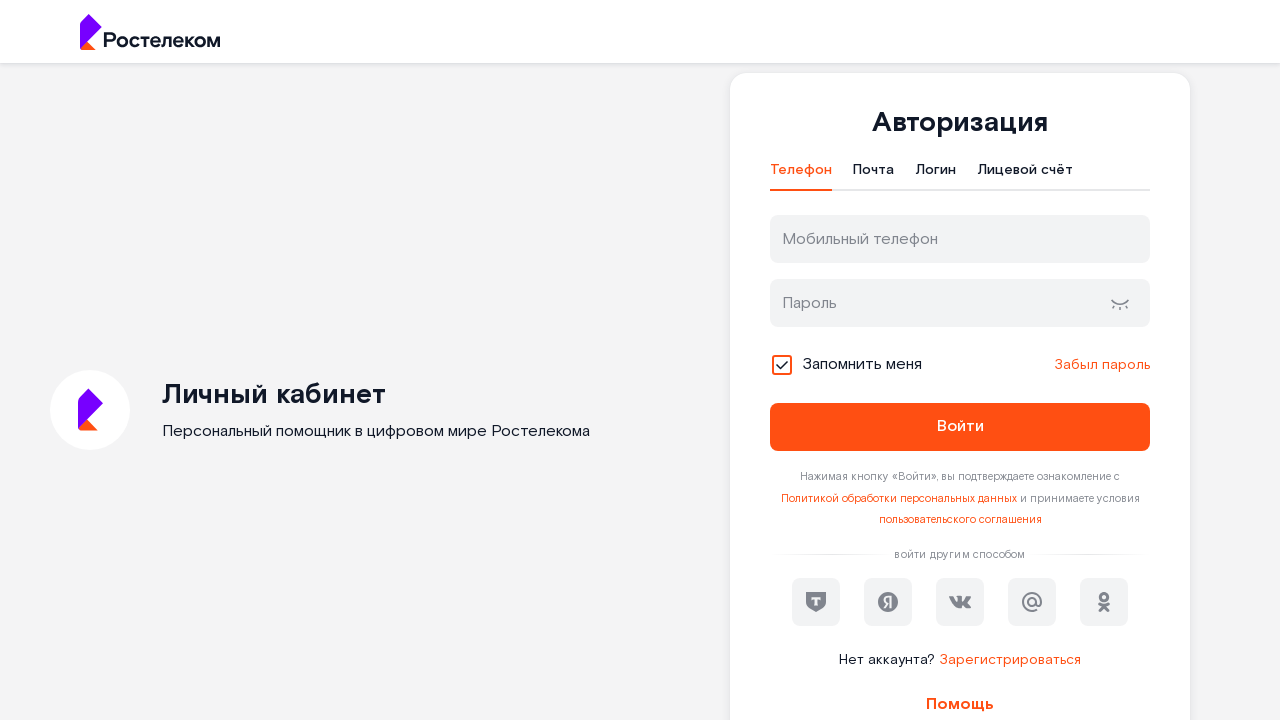

Clicked forgot password link at (1102, 365) on #forgot_password
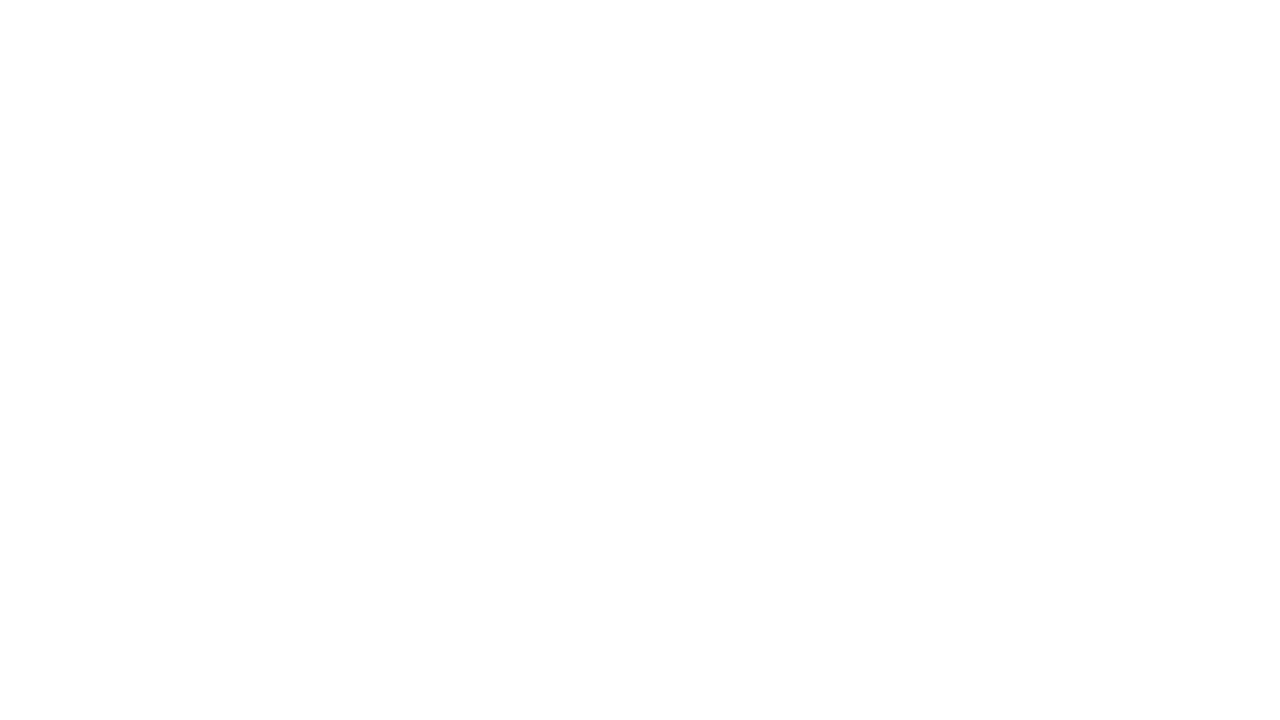

Password recovery page loaded with heading visible
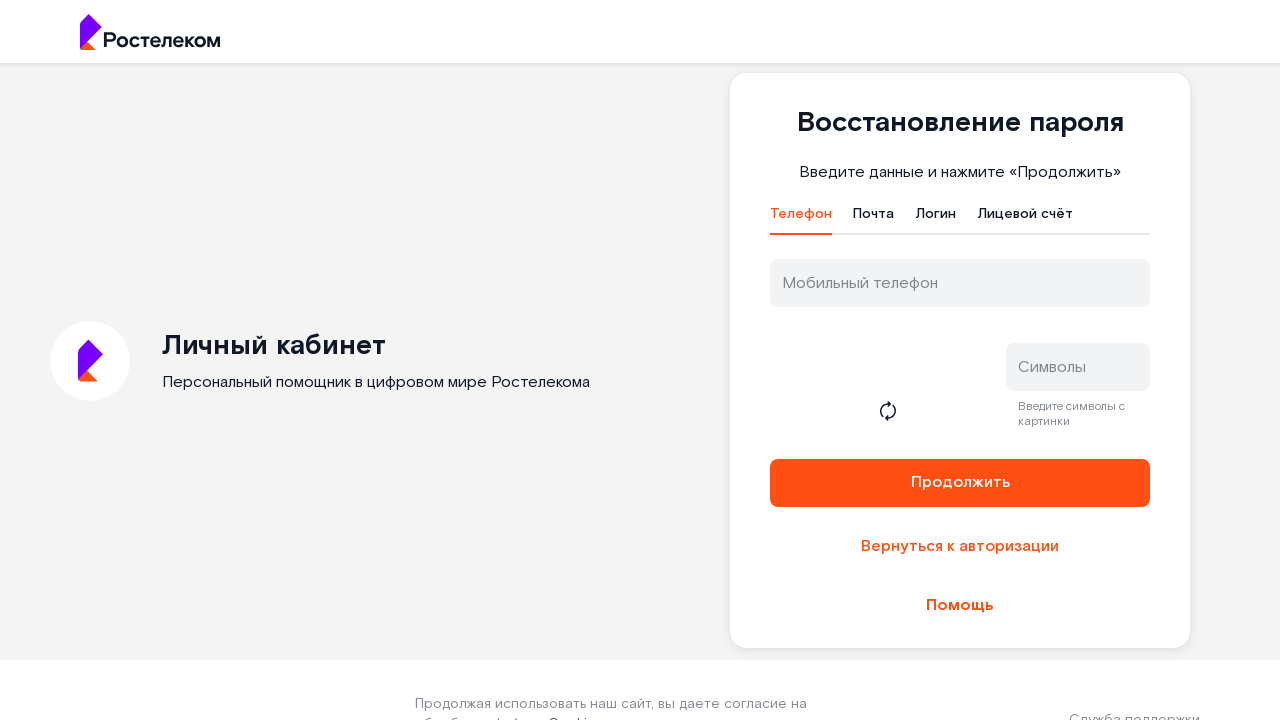

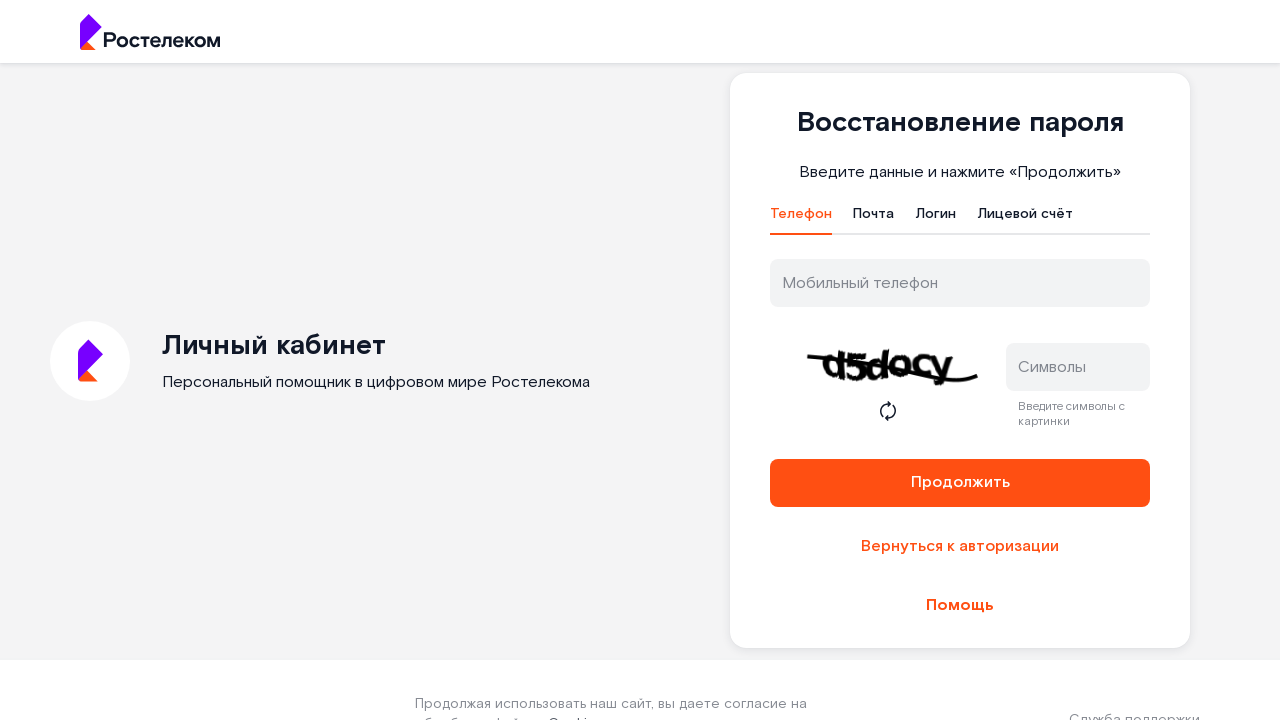